Tests JavaScript scrolling functionality by scrolling down to a "CYDEO" link at the bottom of a large page, then scrolling back up to a "Home" link at the top.

Starting URL: https://practice.cydeo.com/large

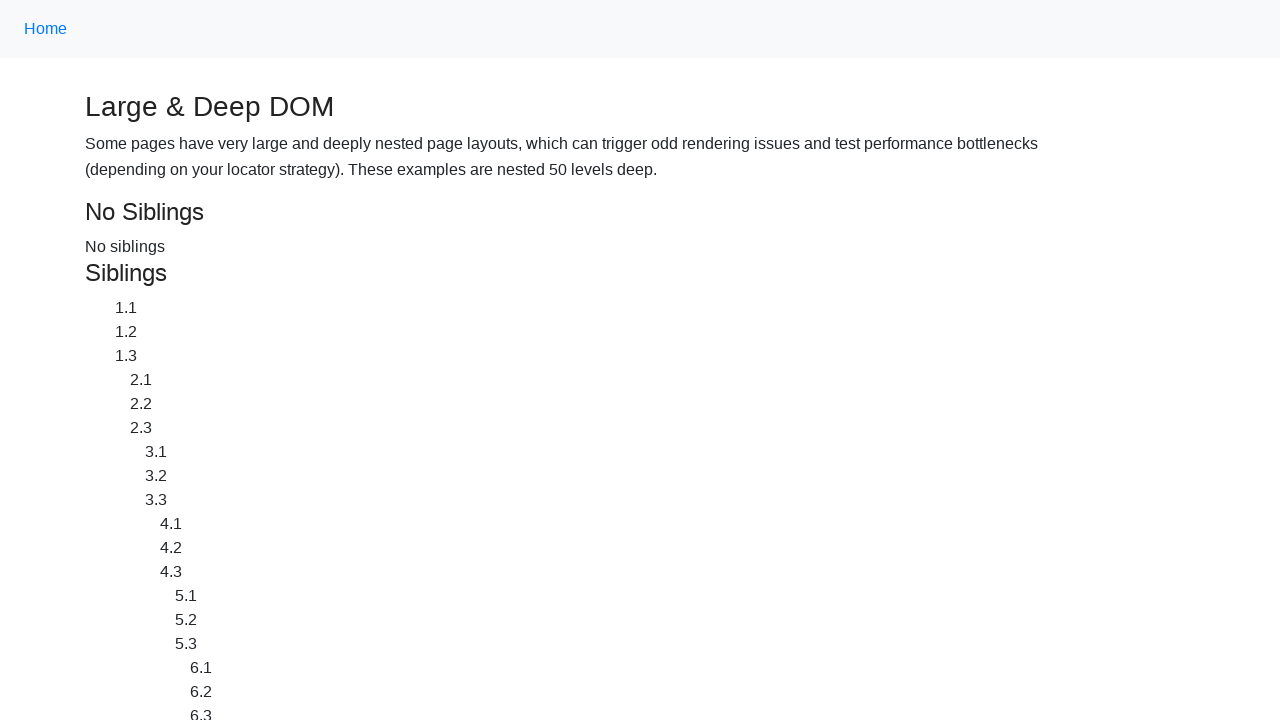

Located CYDEO link at bottom of page
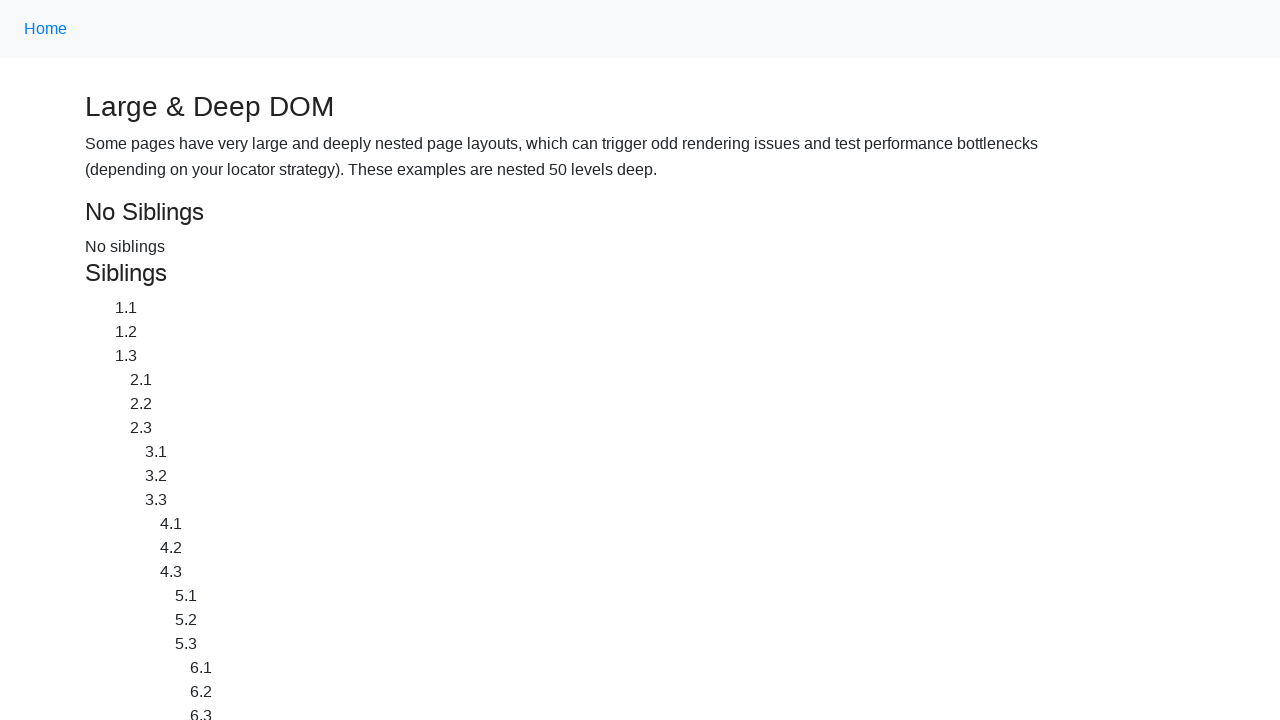

Located Home link at top of page
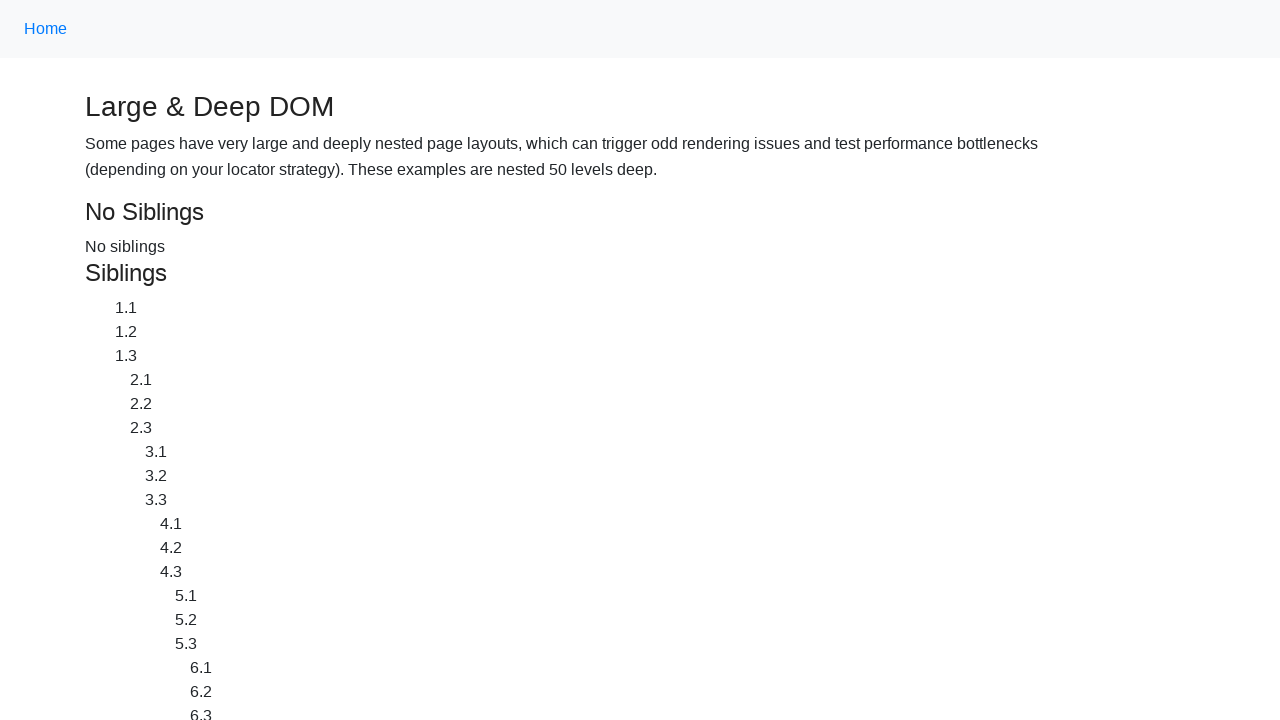

Scrolled down to CYDEO link using JavaScript
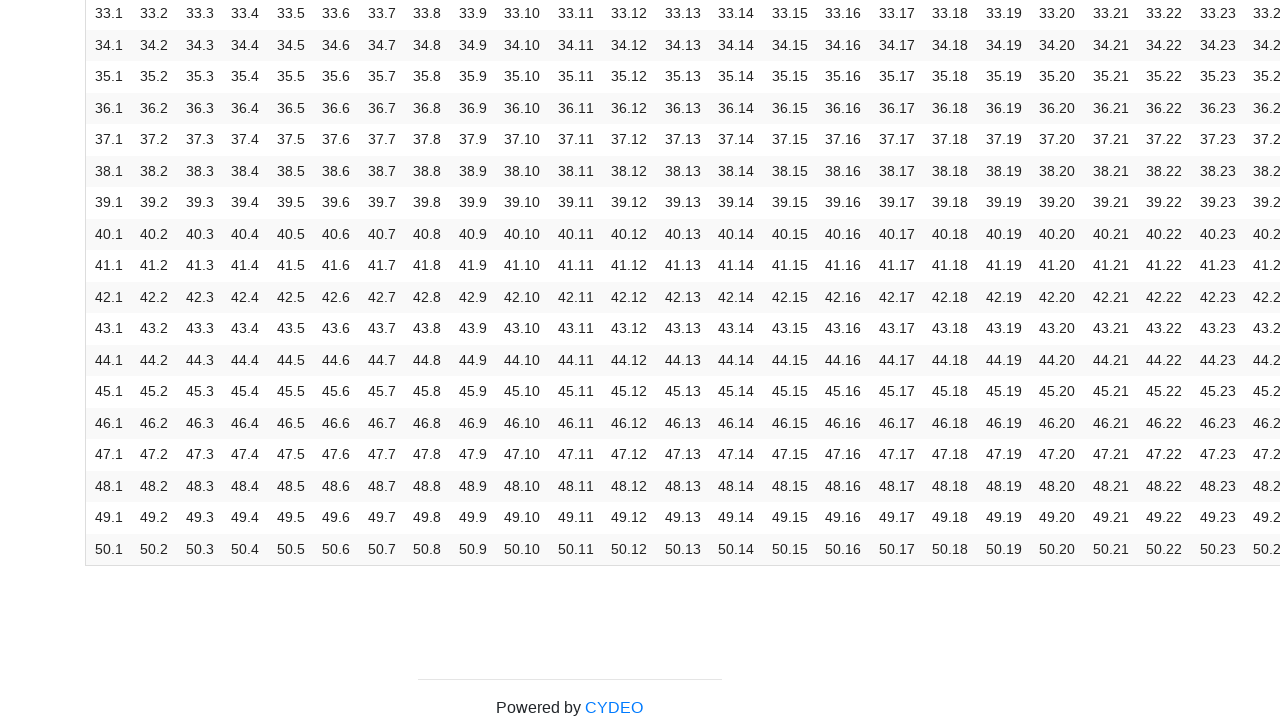

Waited 2 seconds to observe scroll to CYDEO
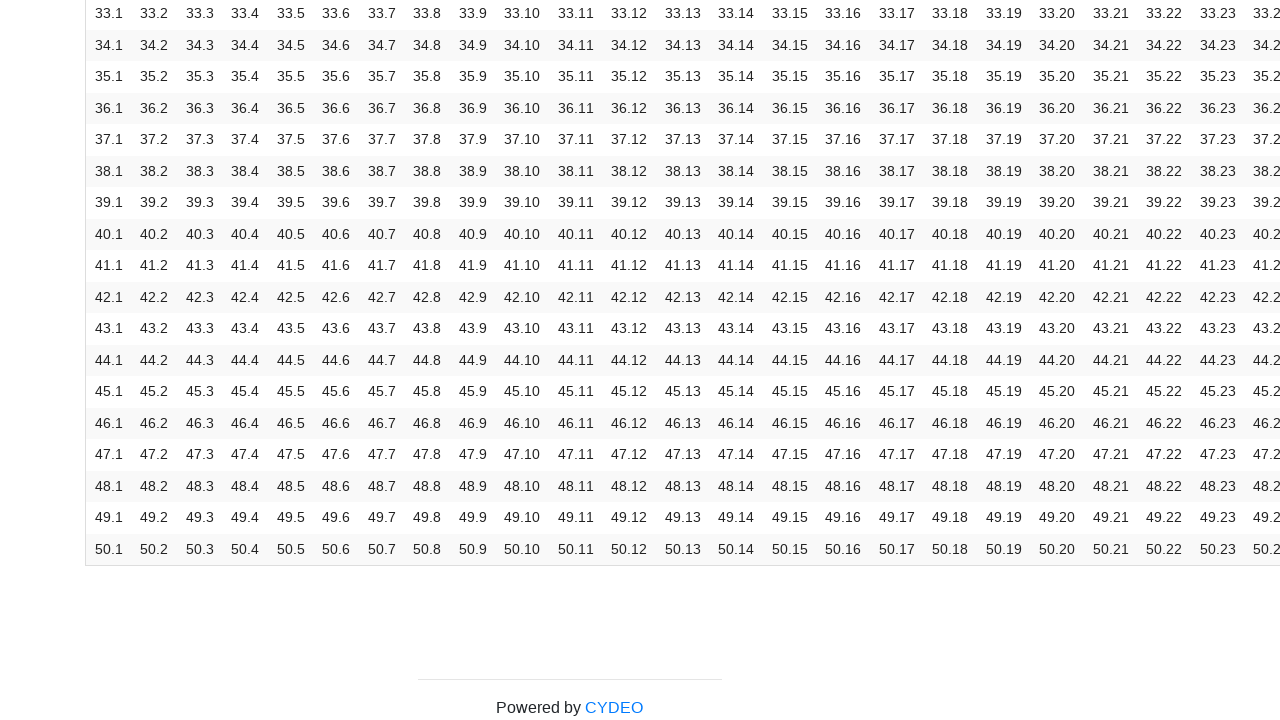

Scrolled up to Home link using JavaScript
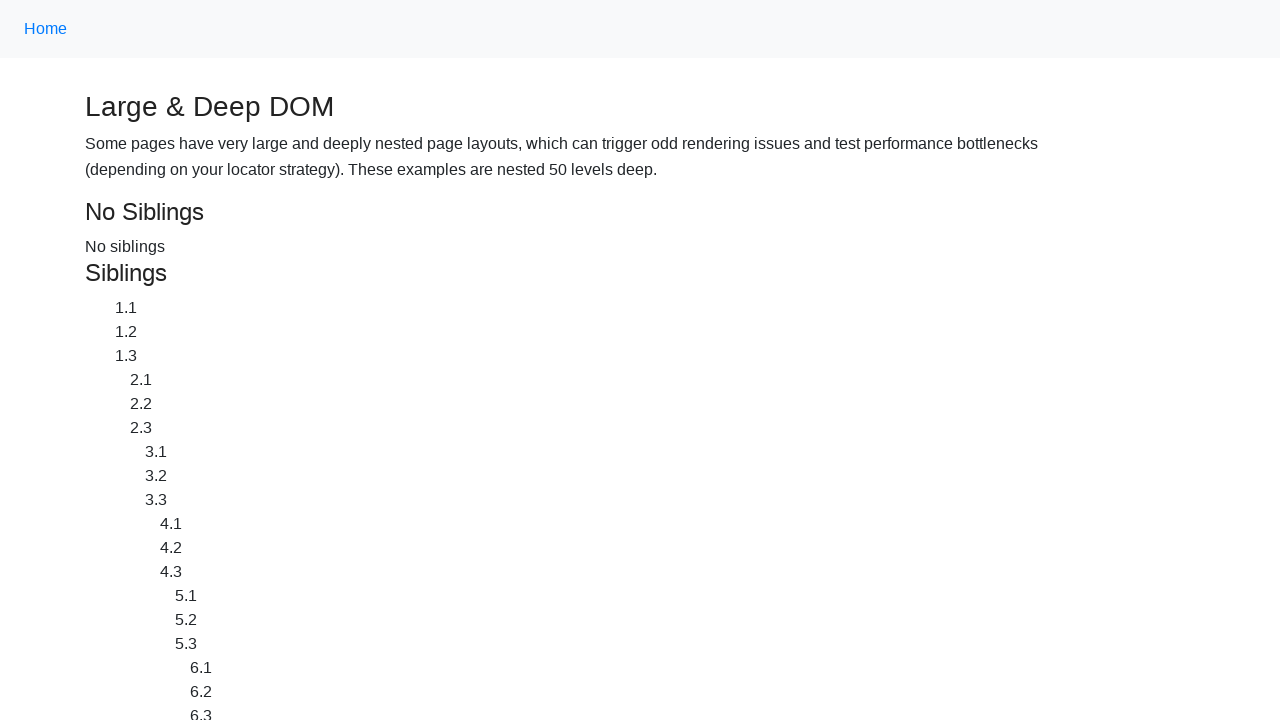

Waited 2 seconds to observe scroll to Home
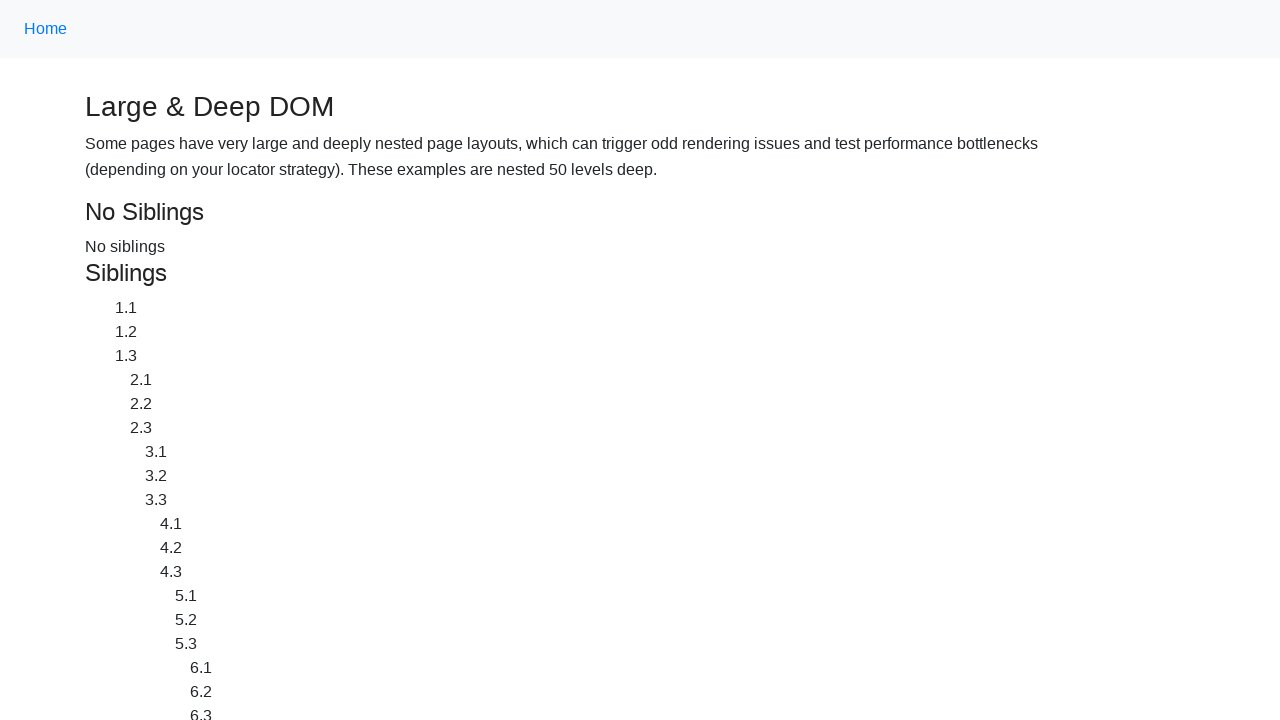

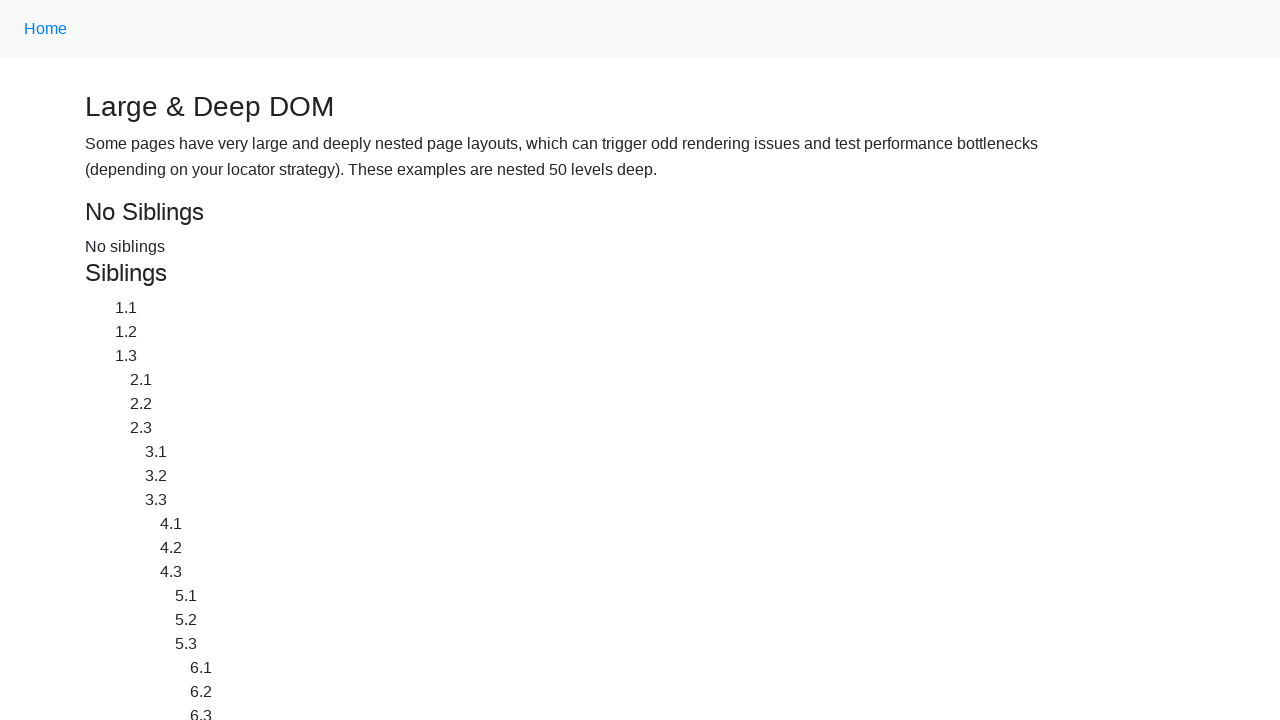